Tests vegetable store functionality by searching for products, adjusting quantities, adding items to cart, removing an item from cart, and verifying cart contents

Starting URL: https://rahulshettyacademy.com/seleniumPractise/#/

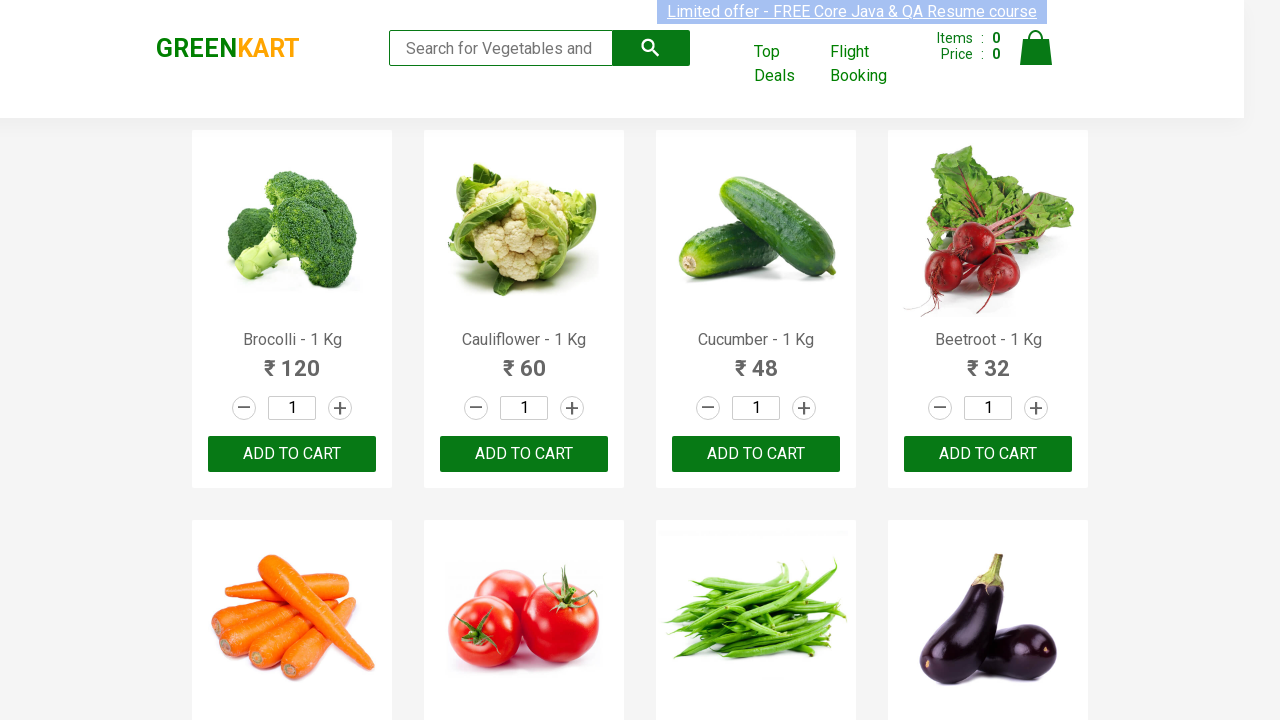

Filled search field with 'ro' to find vegetables on .search-keyword
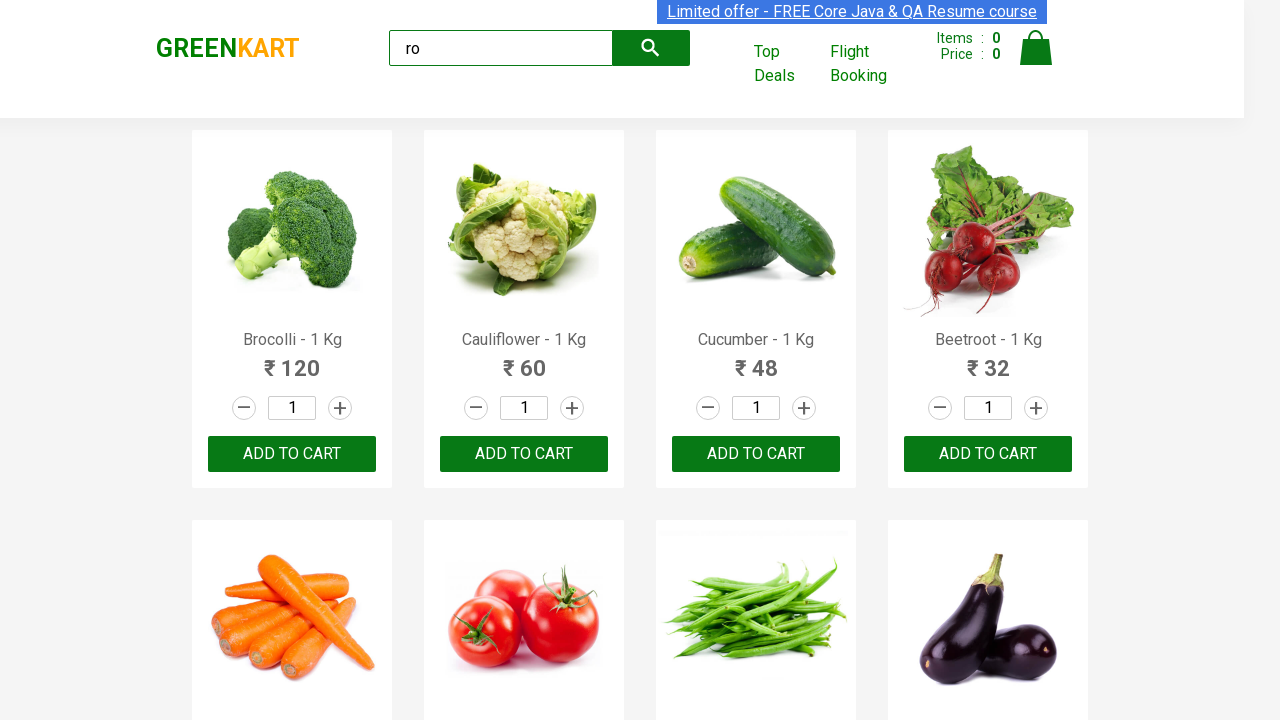

Search results loaded and Carrot is visible
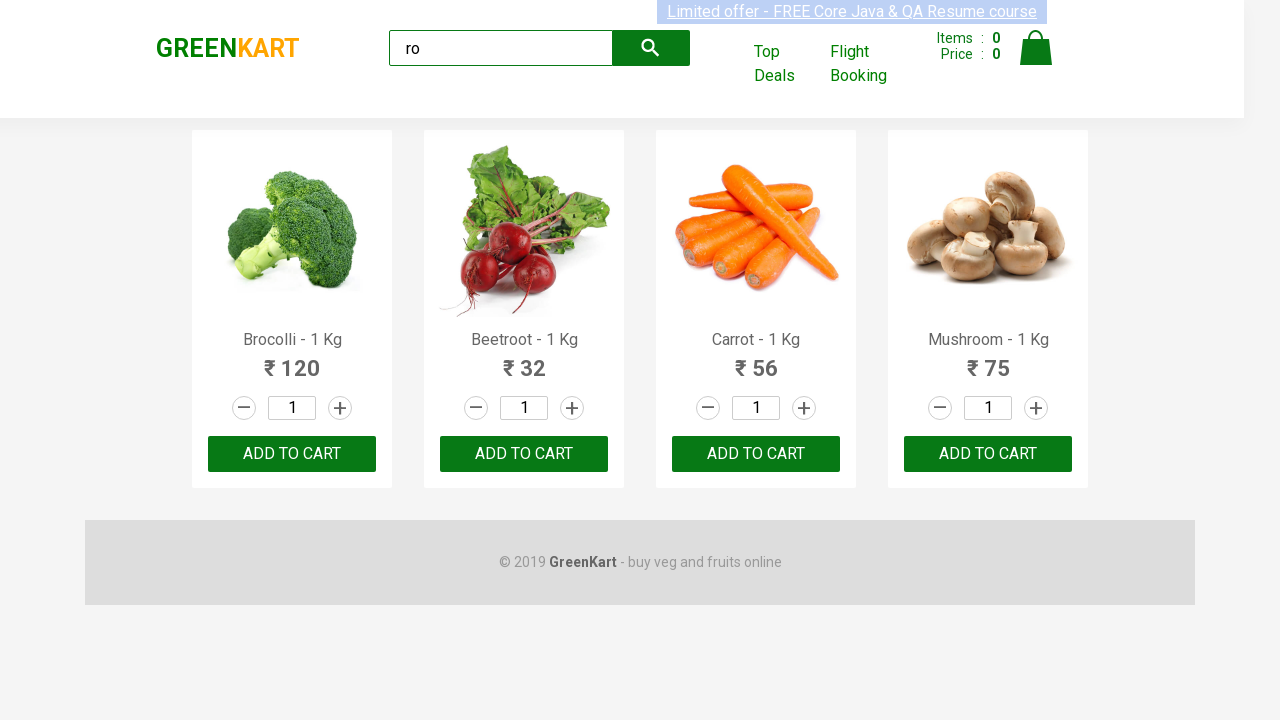

Set Carrot quantity to 5 on .product >> internal:has-text="Carrot"i >> input.quantity
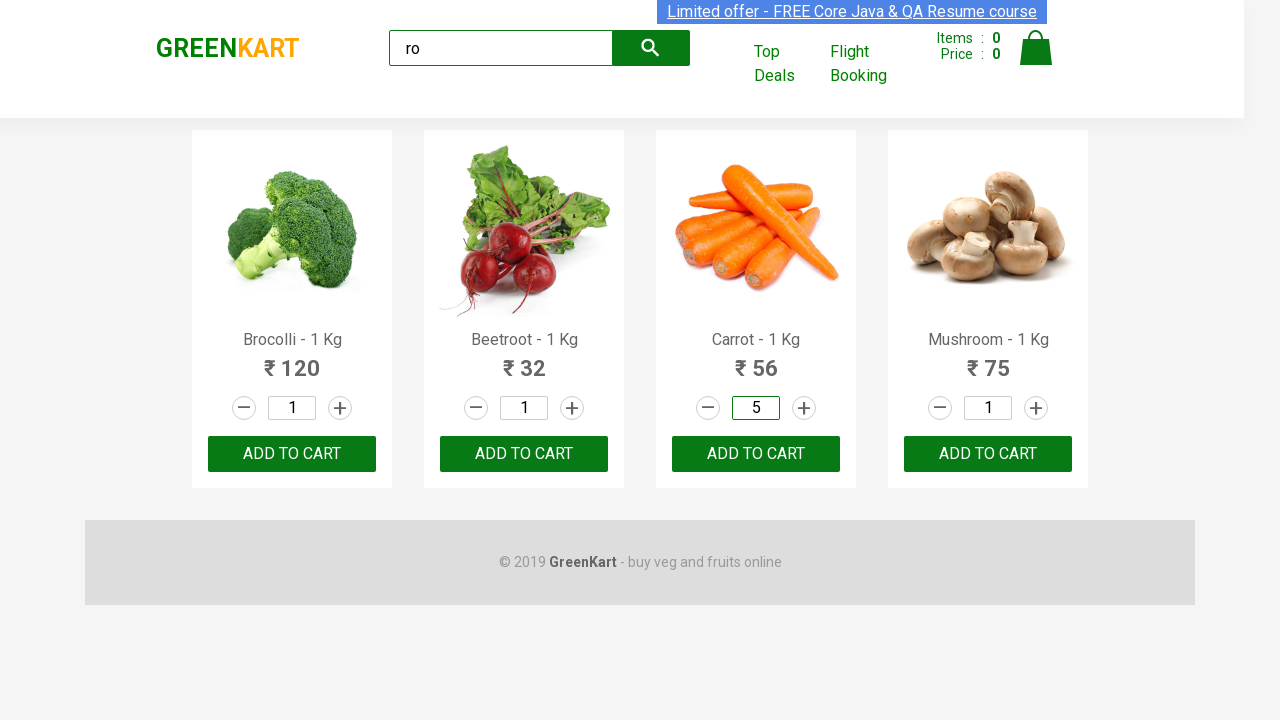

Clicked increment button for Mushroom (first time) at (1036, 408) on .product >> internal:has-text="Mushroom"i >> .increment
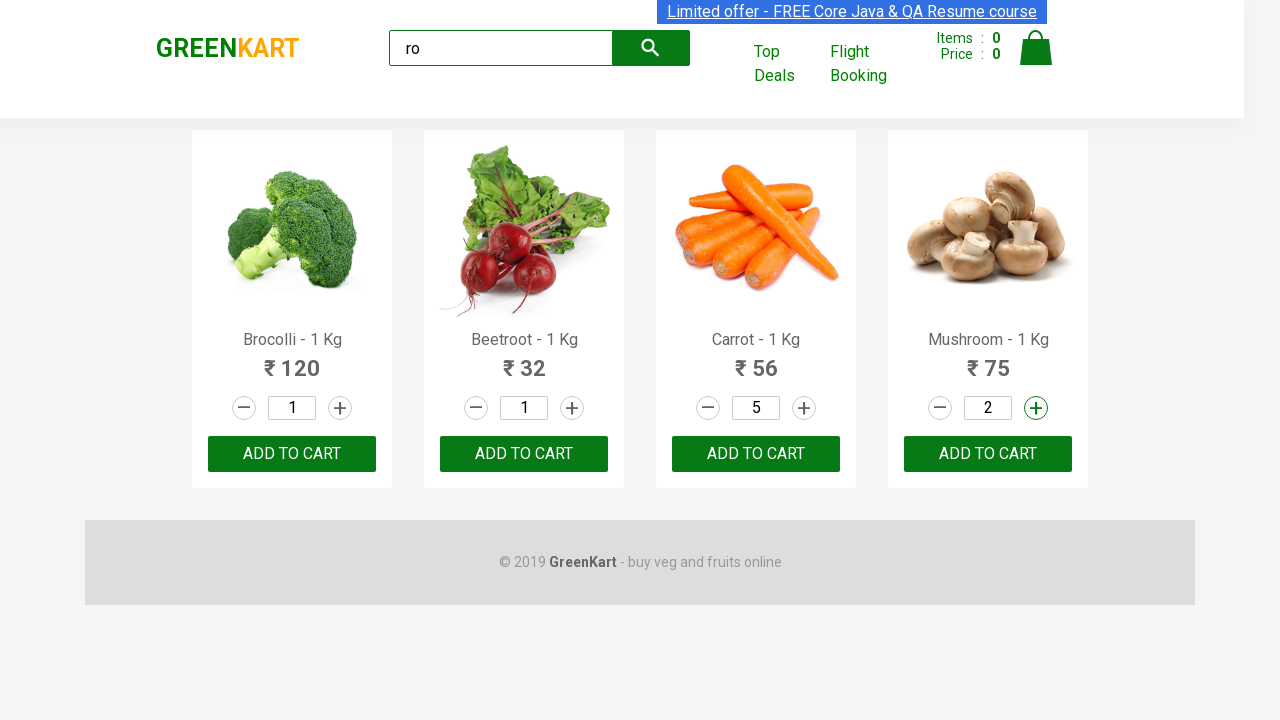

Clicked increment button for Mushroom (second time) at (1036, 408) on .product >> internal:has-text="Mushroom"i >> .increment
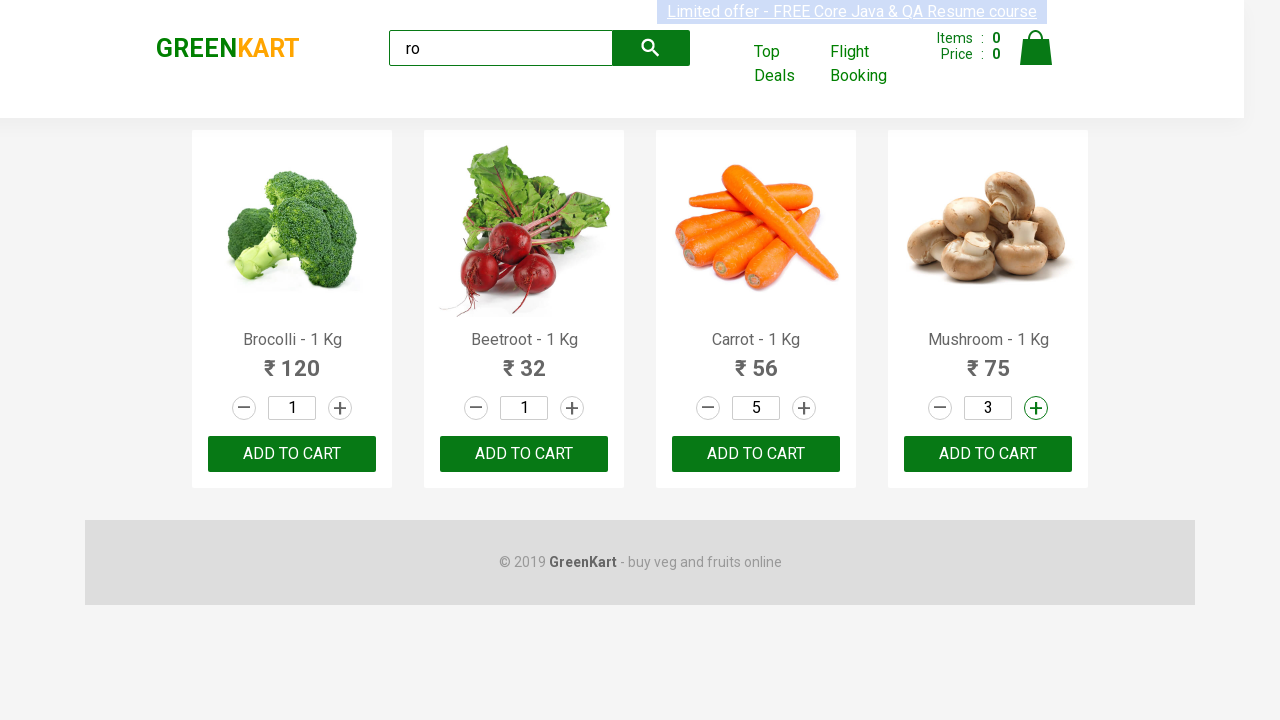

Added Carrot to cart at (756, 454) on .product >> internal:has-text="Carrot"i >> button
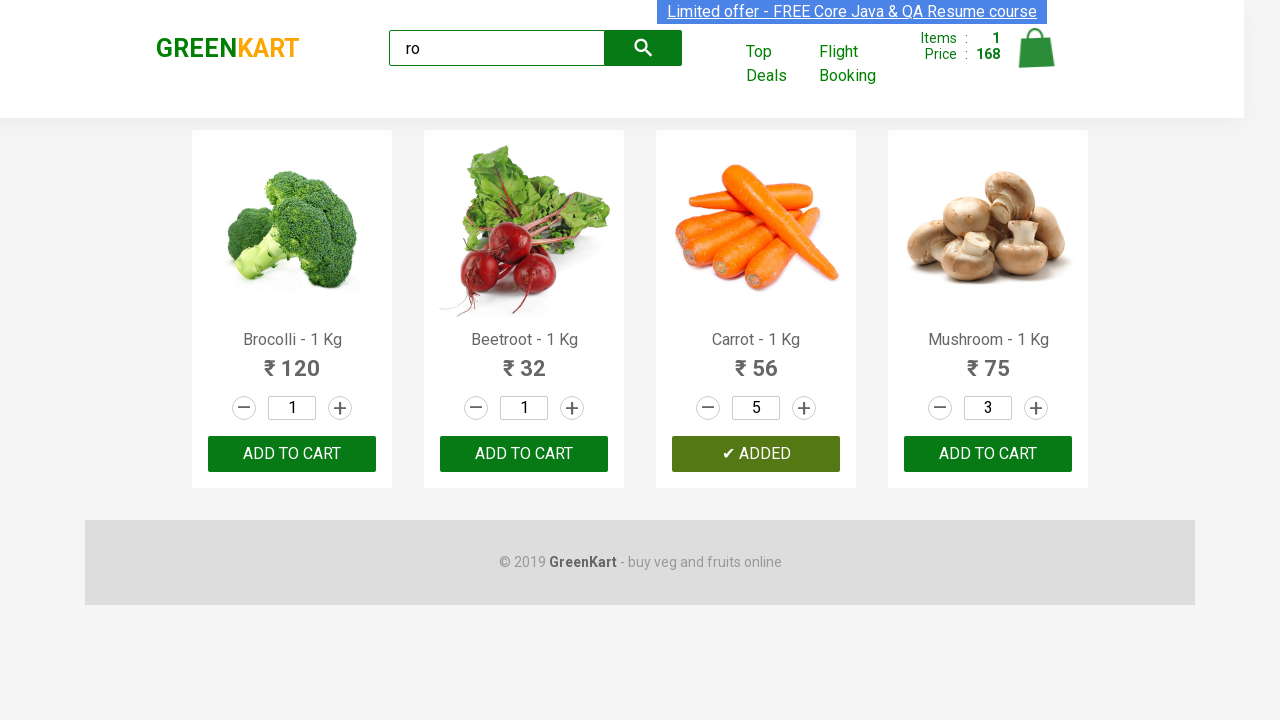

Added Mushroom to cart at (988, 454) on .product >> internal:has-text="Mushroom"i >> button
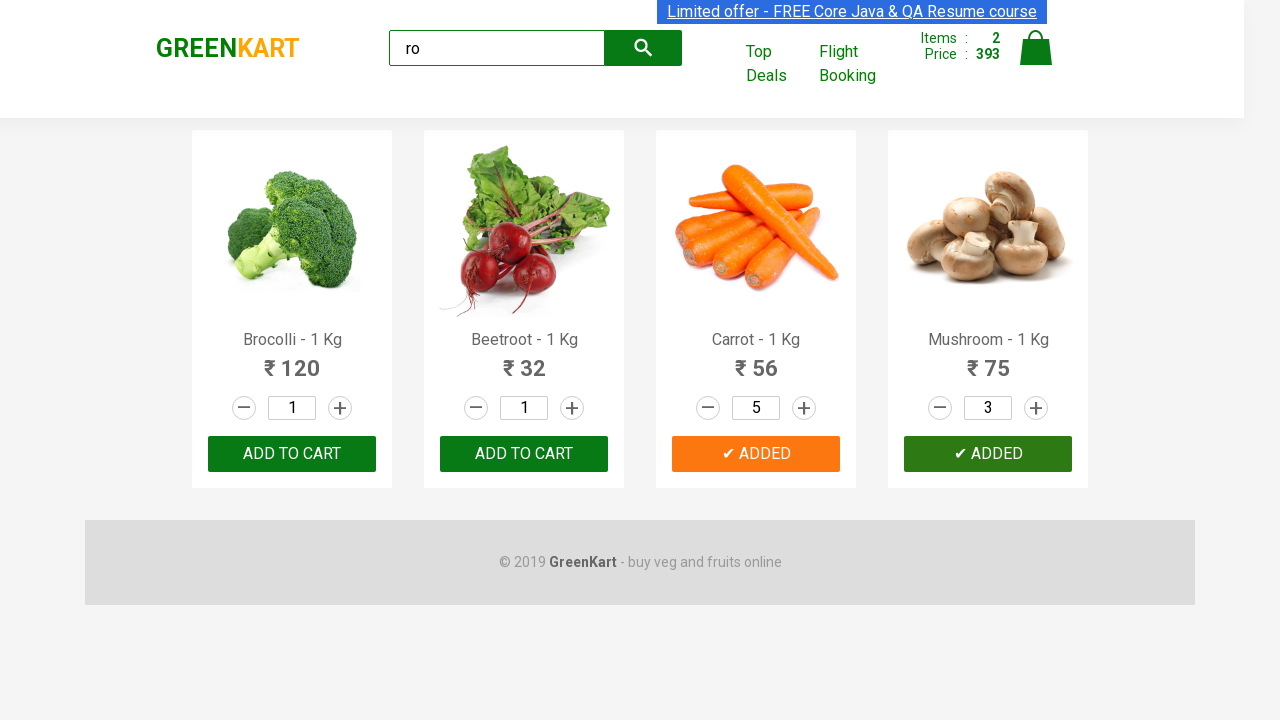

Opened shopping cart at (1036, 59) on .cart-icon
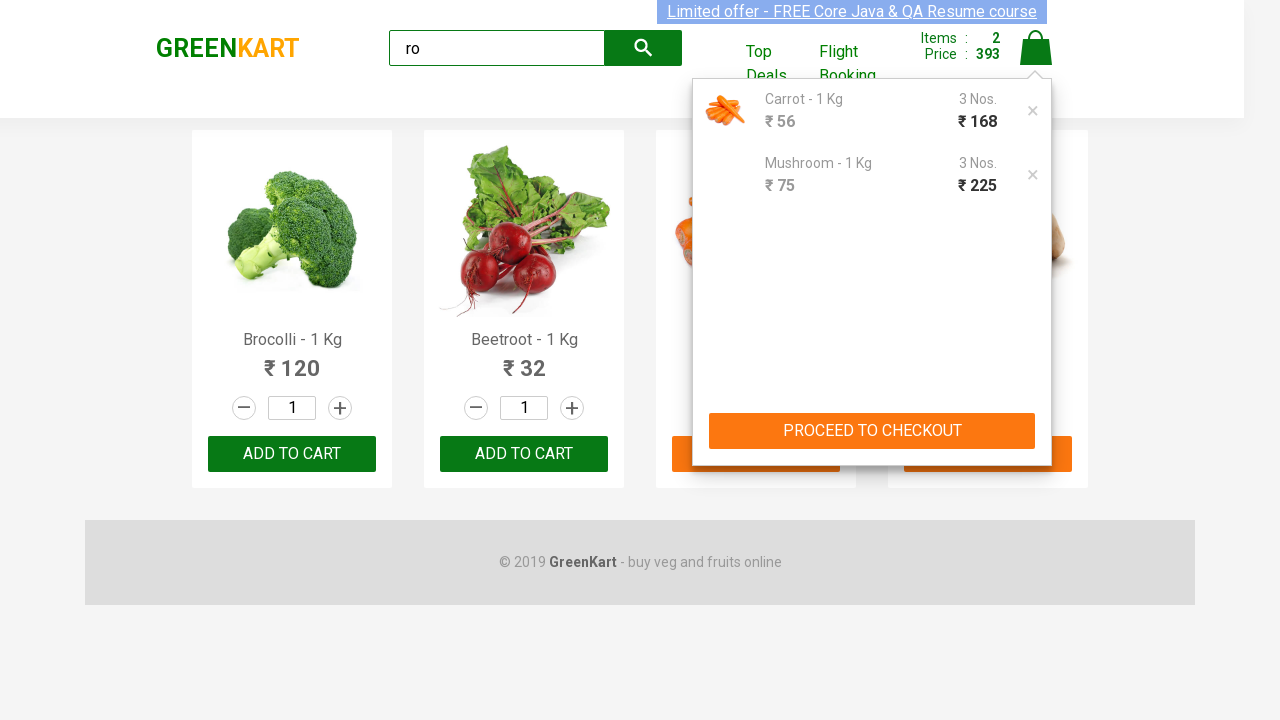

Cart preview loaded and is visible
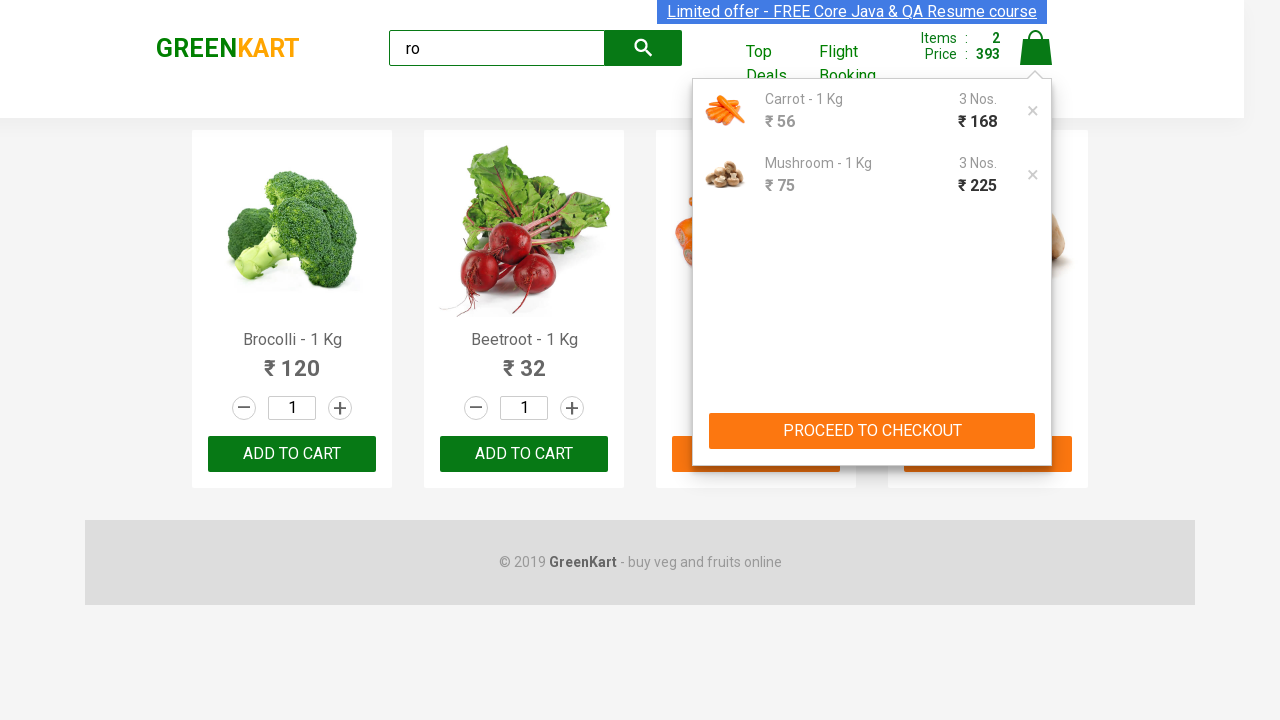

Clicked remove link for Carrot in cart at (1033, 111) on .cart-preview li >> internal:has-text="Carrot"i >> a
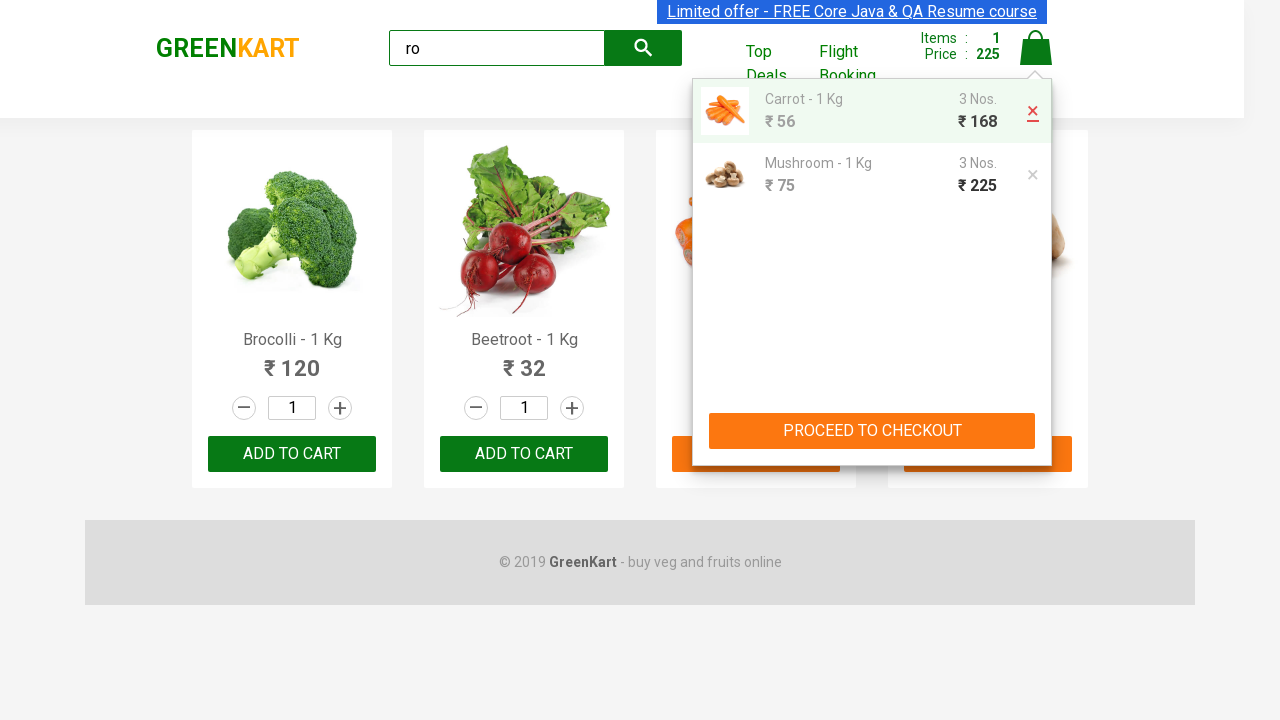

Verified Carrot has been removed from cart
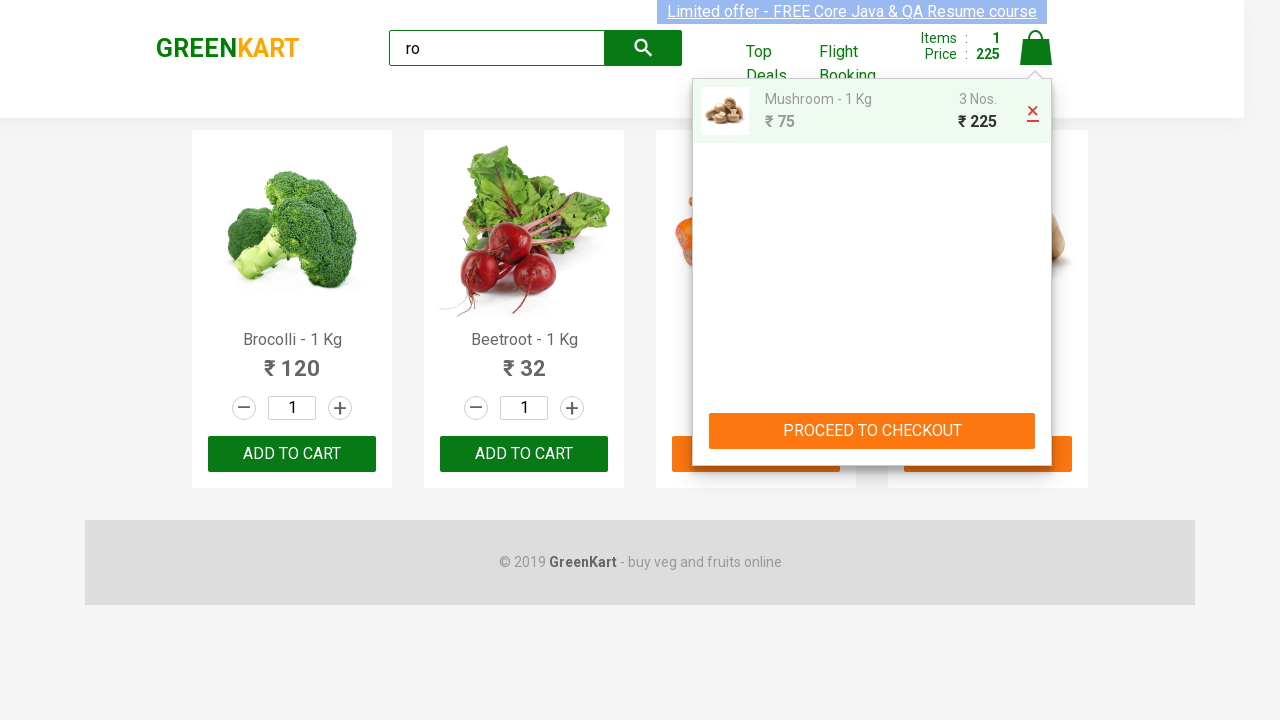

Verified Mushroom is still in cart
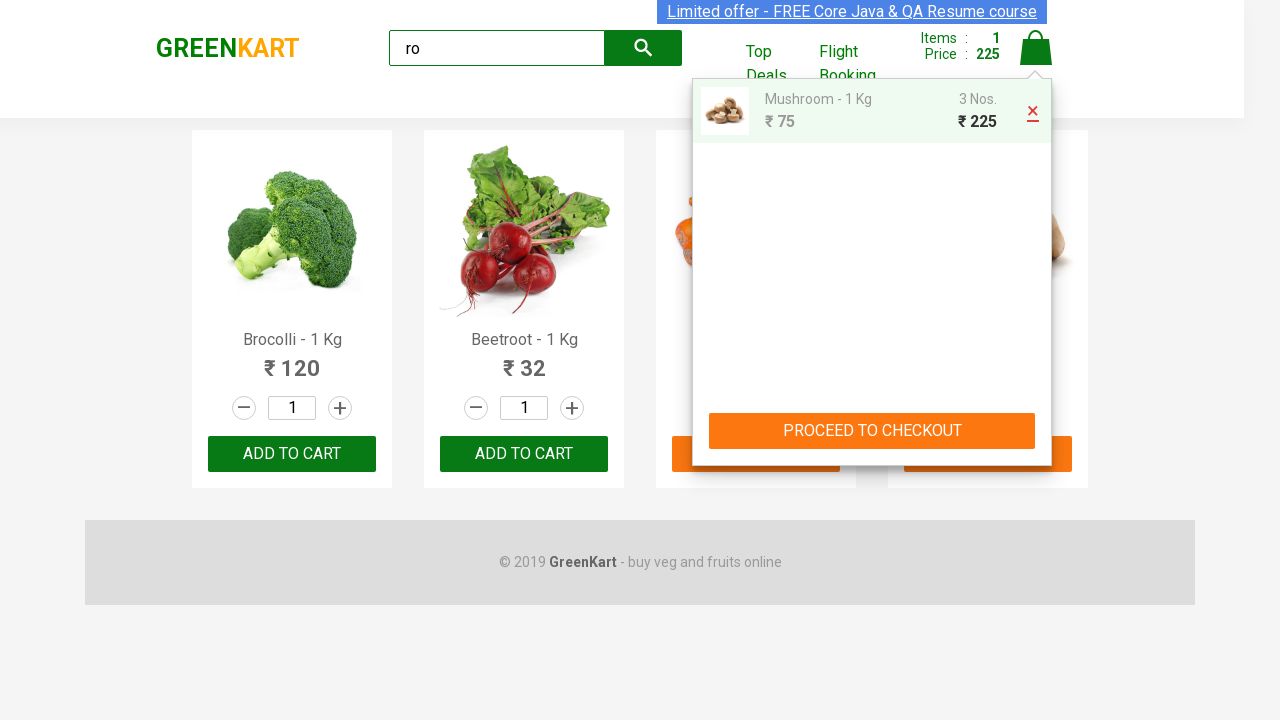

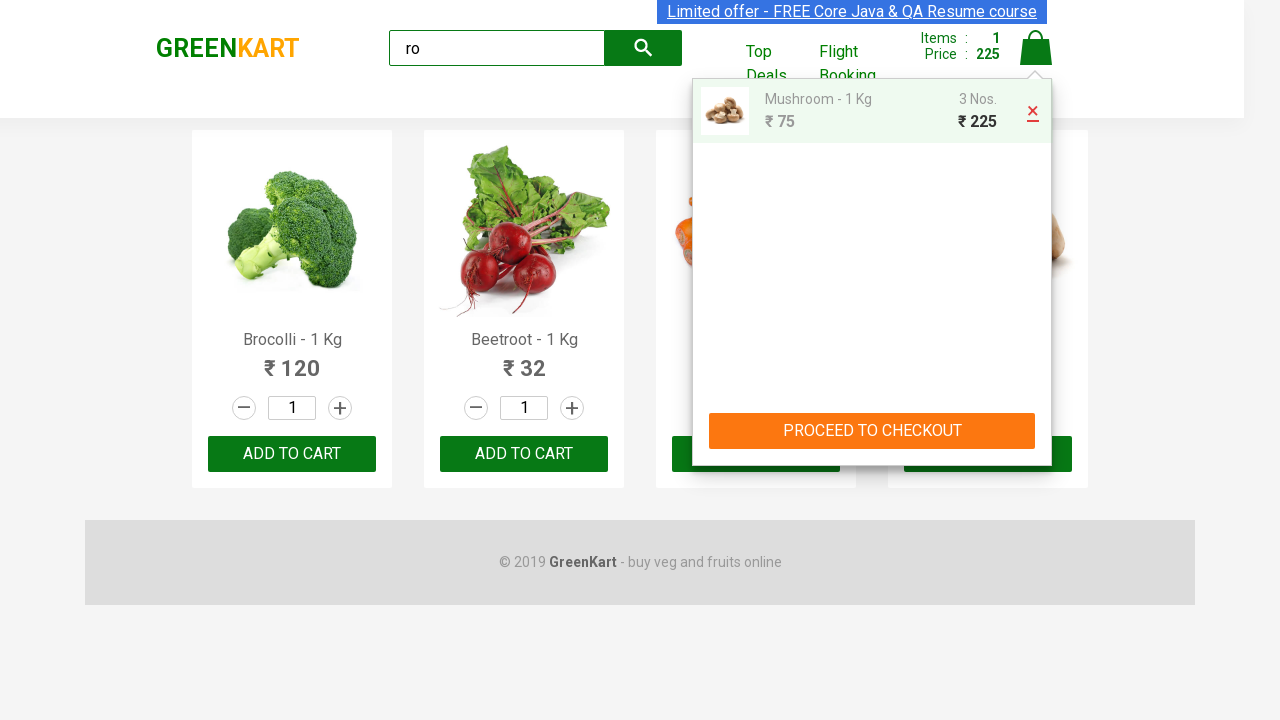